Tests a registration form by filling all required fields and submitting the form, then verifying the success message

Starting URL: http://suninjuly.github.io/registration2.html

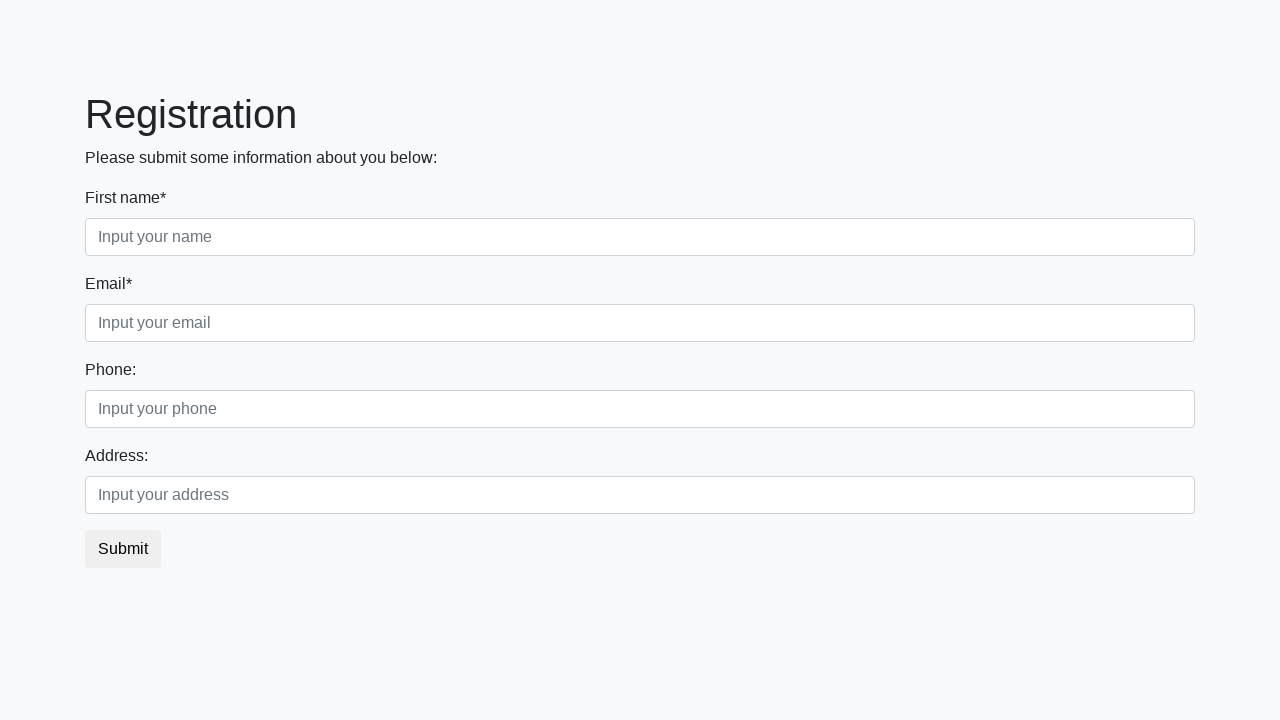

Navigated to registration form page
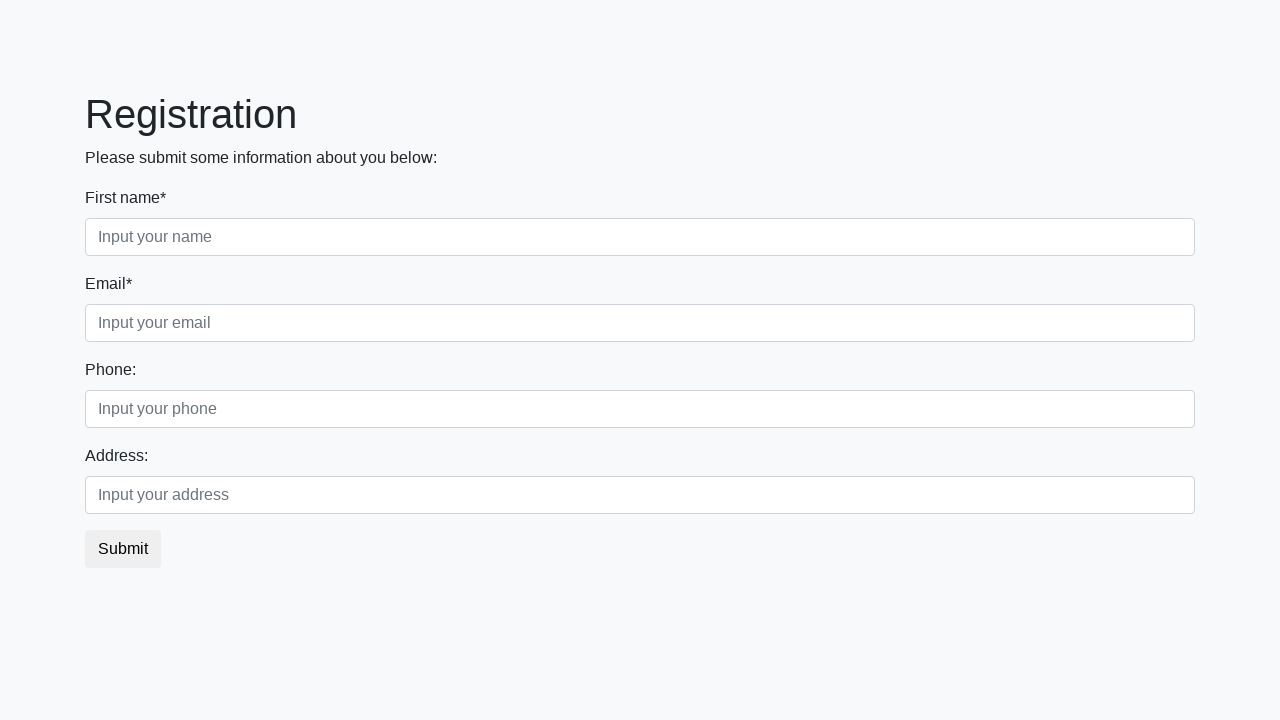

Located all required input fields in the form
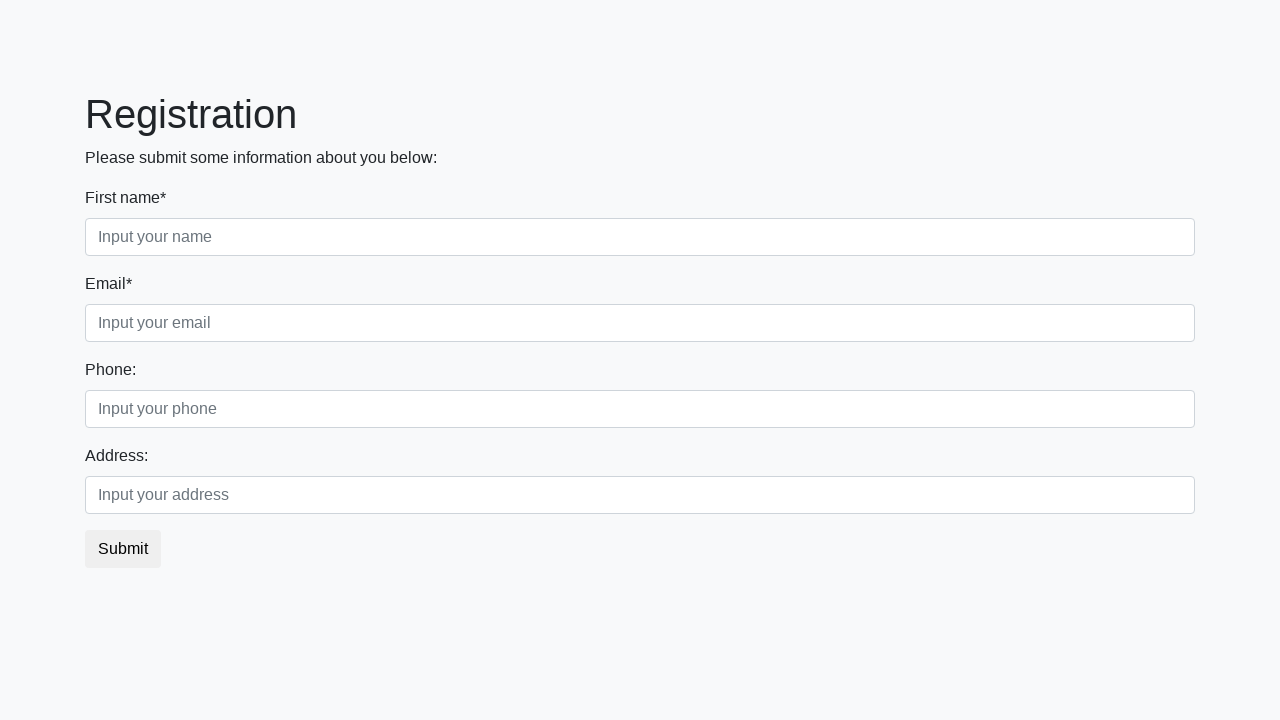

Filled a required input field with 'Text' on xpath=//form//div//div//label//following::input[@required] >> nth=0
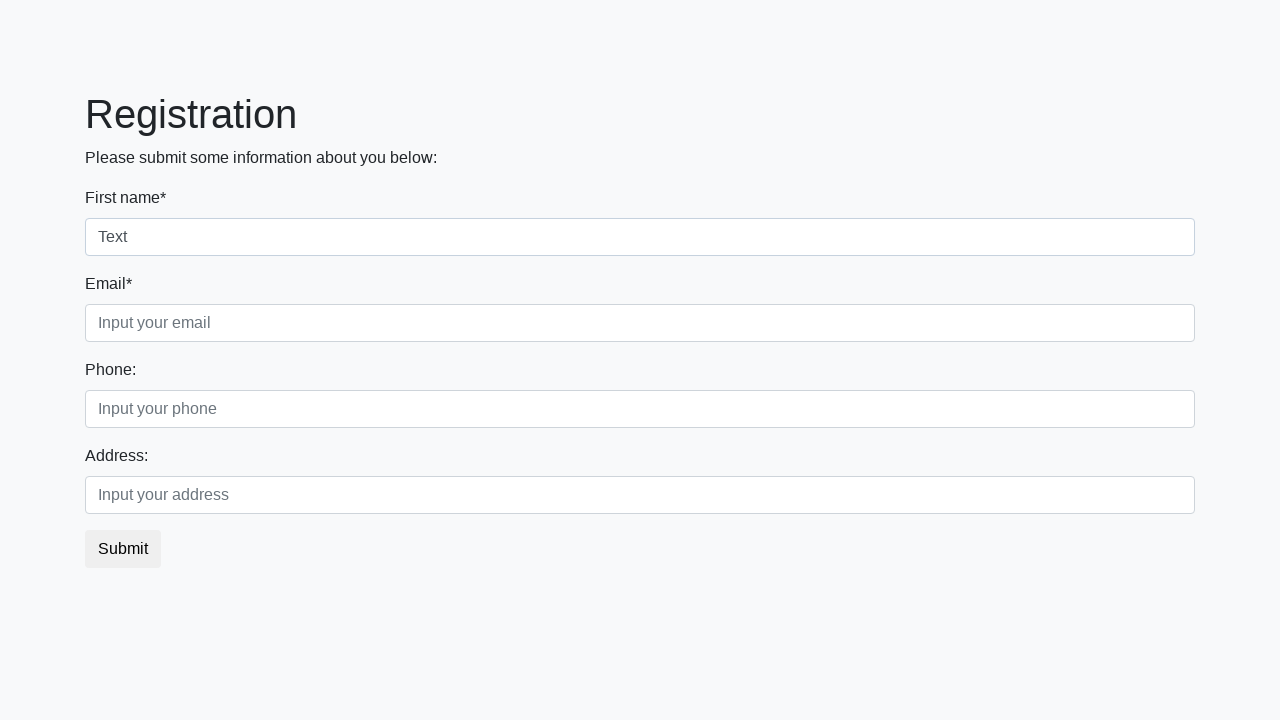

Filled a required input field with 'Text' on xpath=//form//div//div//label//following::input[@required] >> nth=1
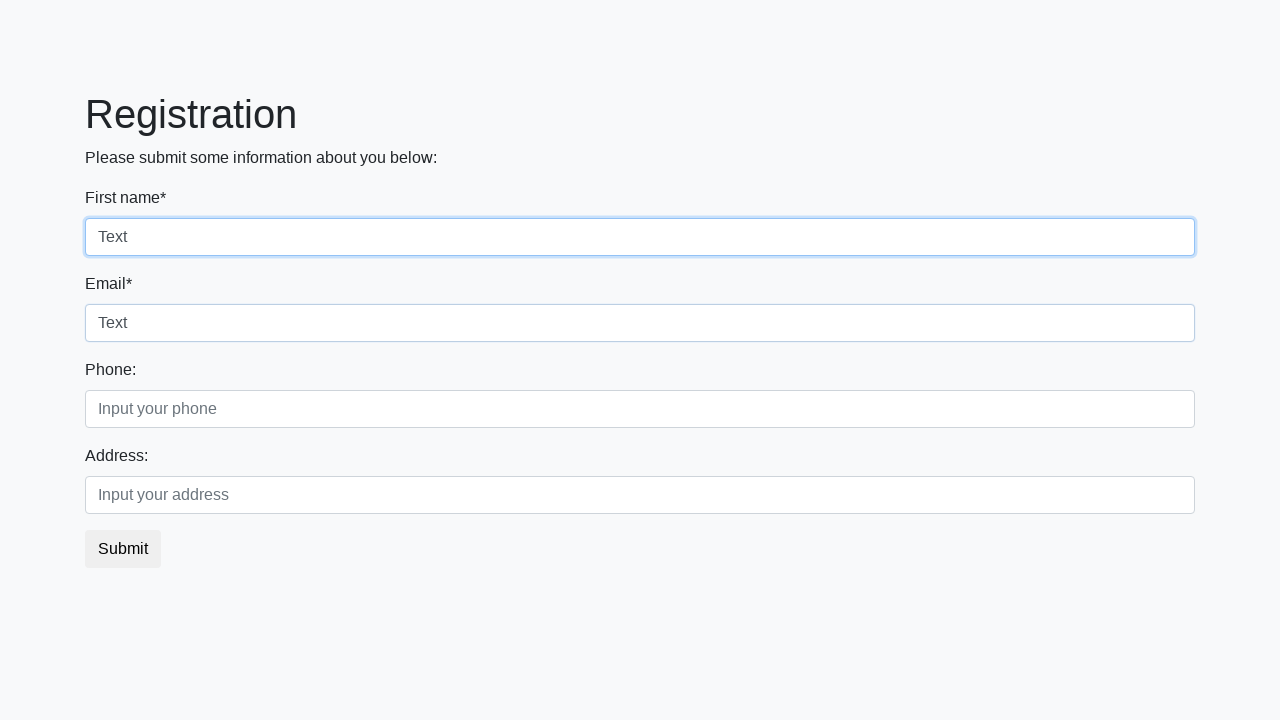

Clicked the form submit button at (123, 549) on xpath=//form//button[@type='submit']
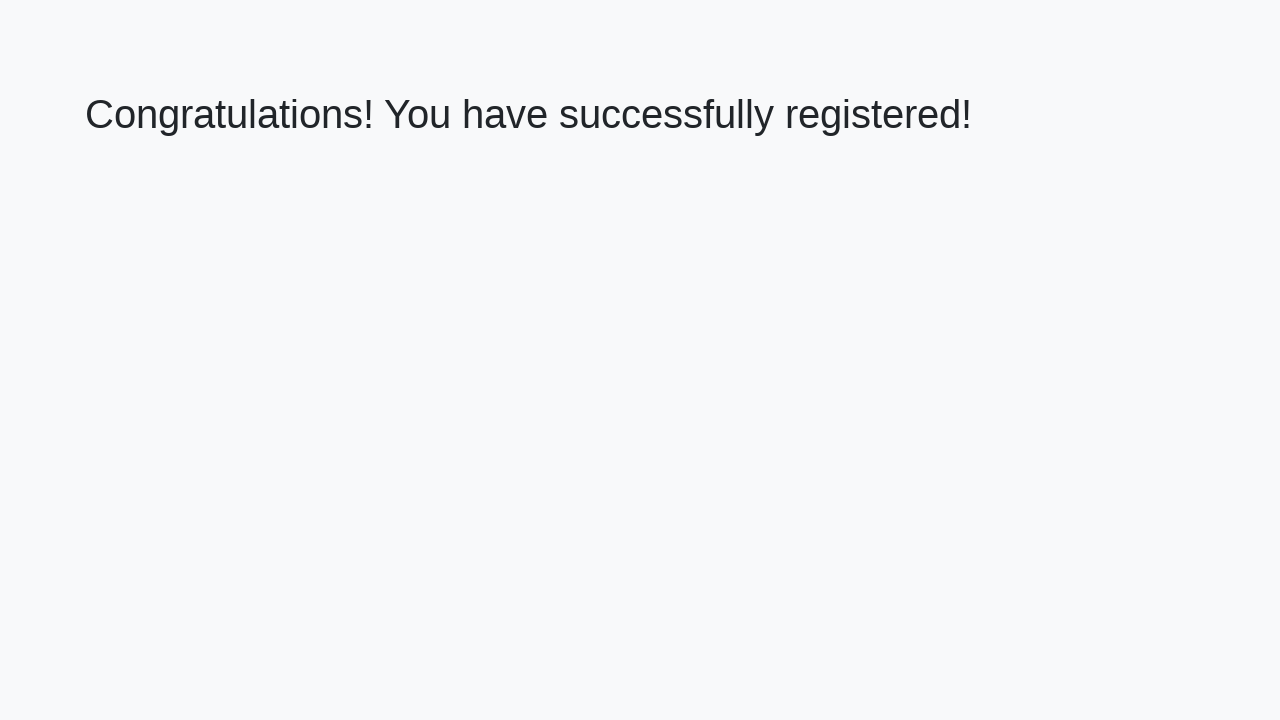

Success message element appeared
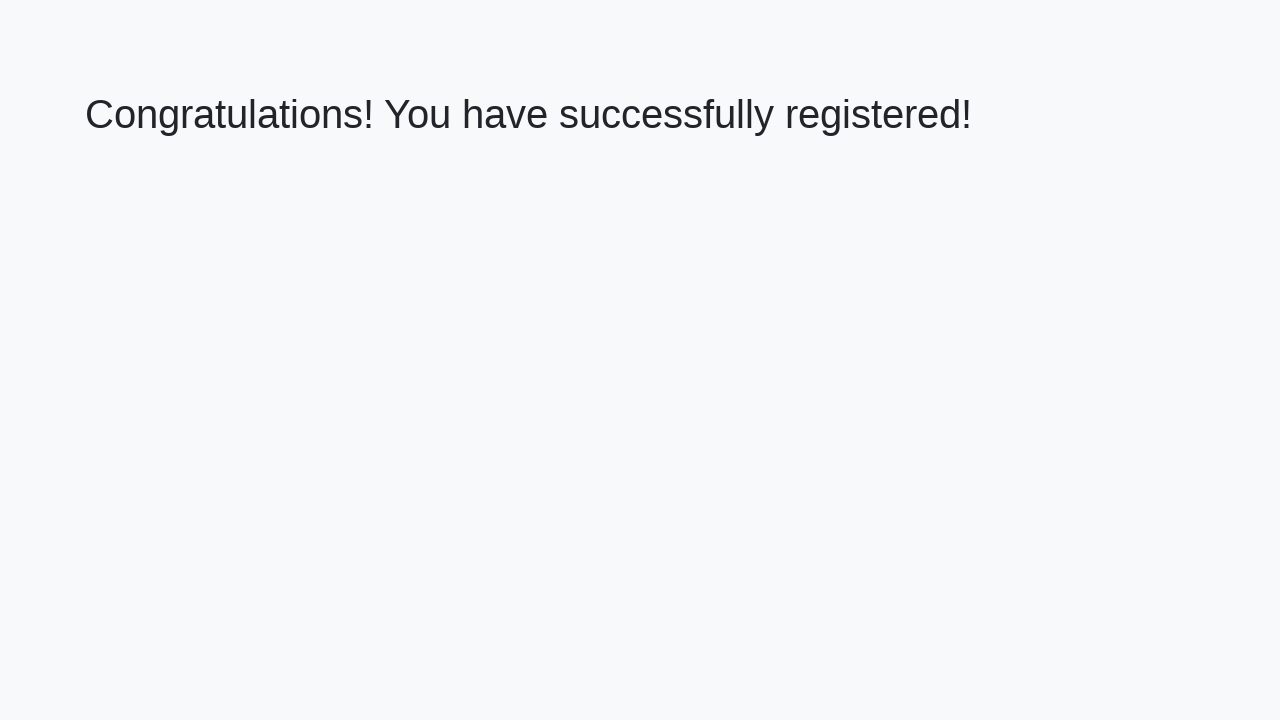

Verified success message: 'Congratulations! You have successfully registered!'
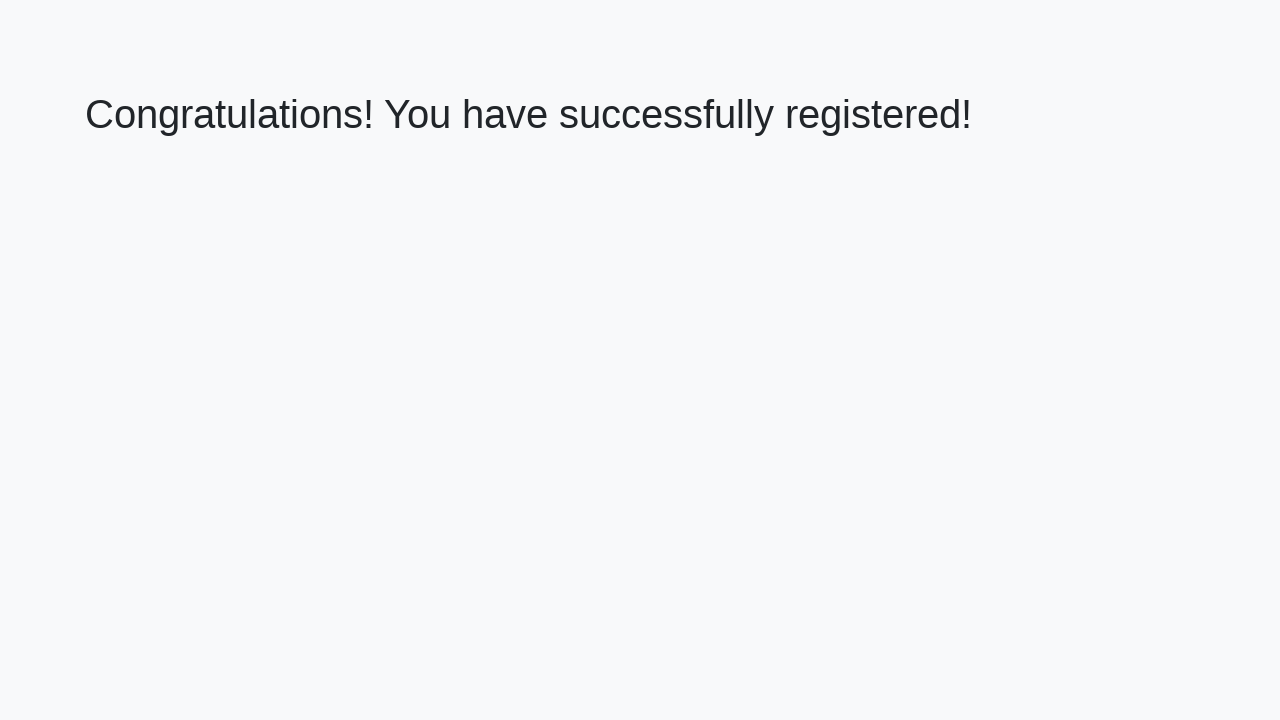

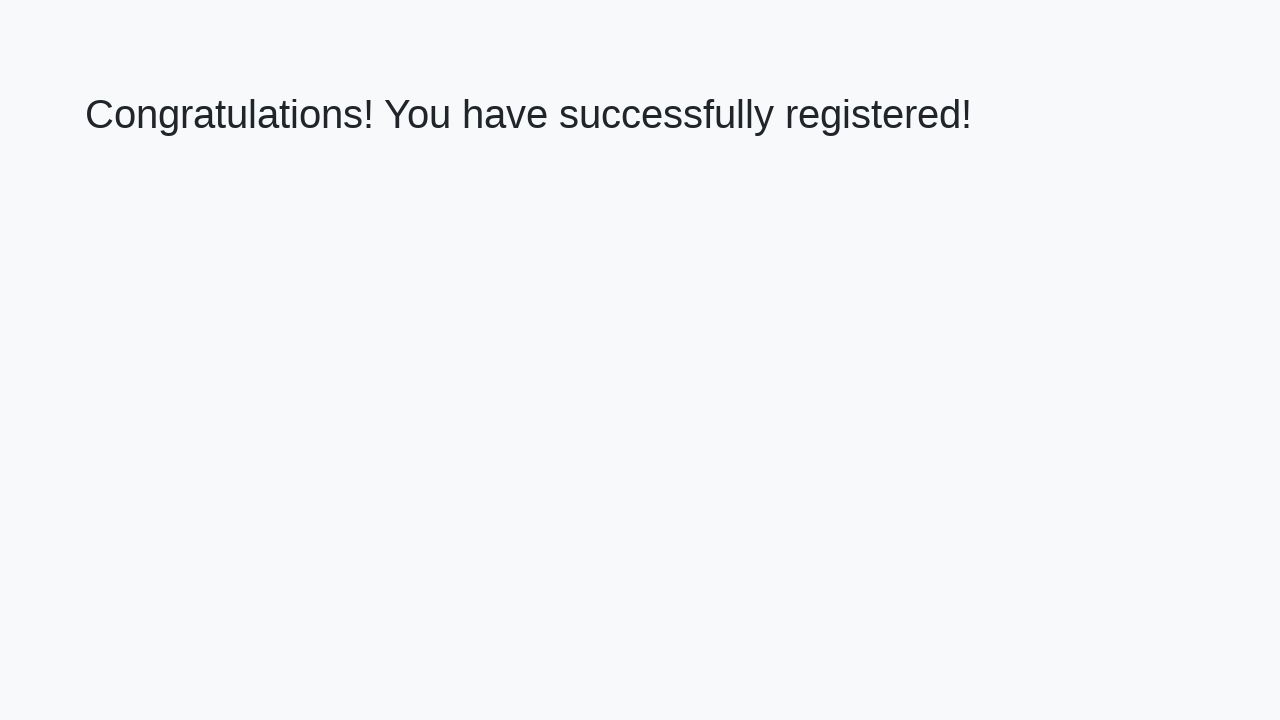